Tests e-commerce functionality by adding multiple items to cart, proceeding to checkout, and applying a promo code

Starting URL: https://rahulshettyacademy.com/seleniumPractise/

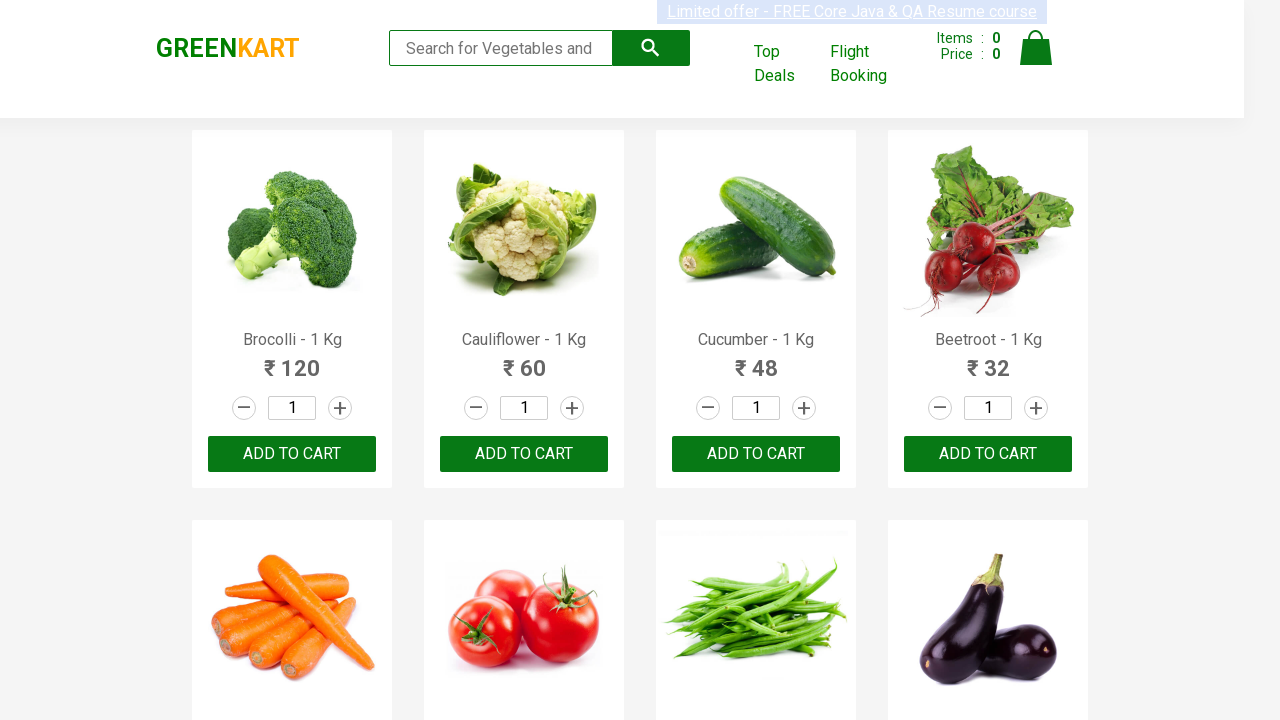

Waited for products to load on the page
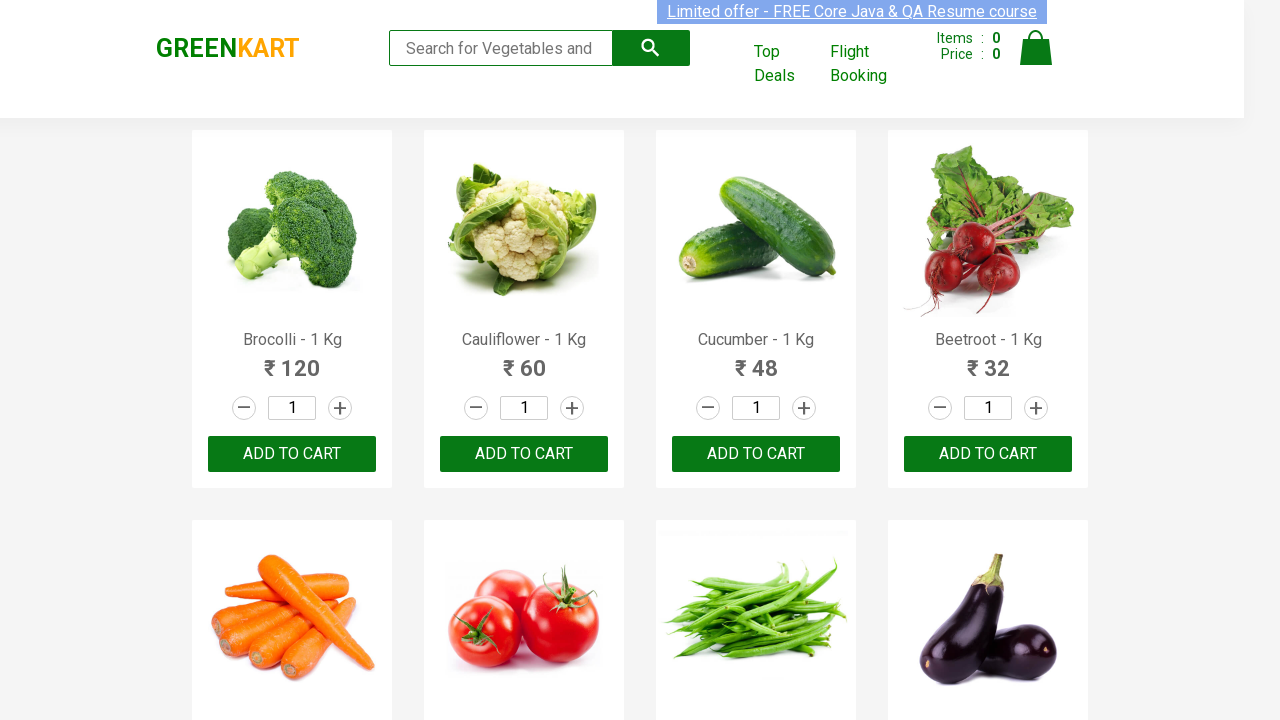

Retrieved all product elements from the page
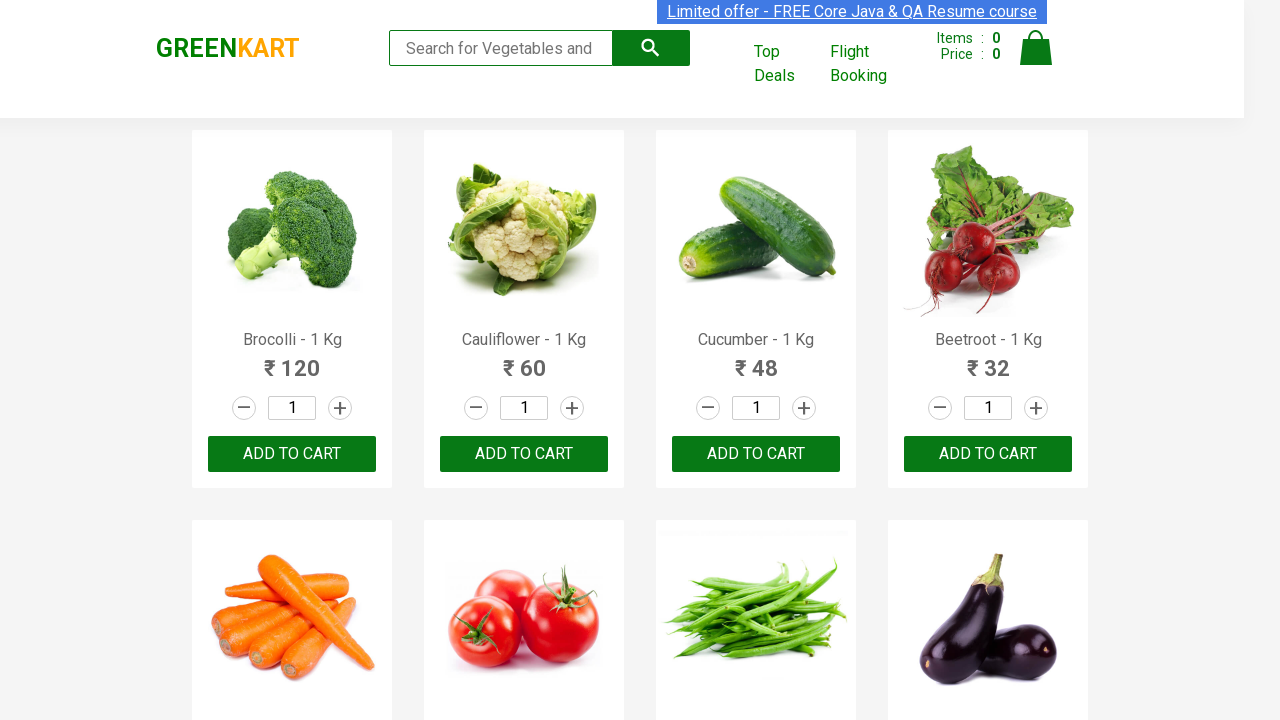

Added Cucumber to cart
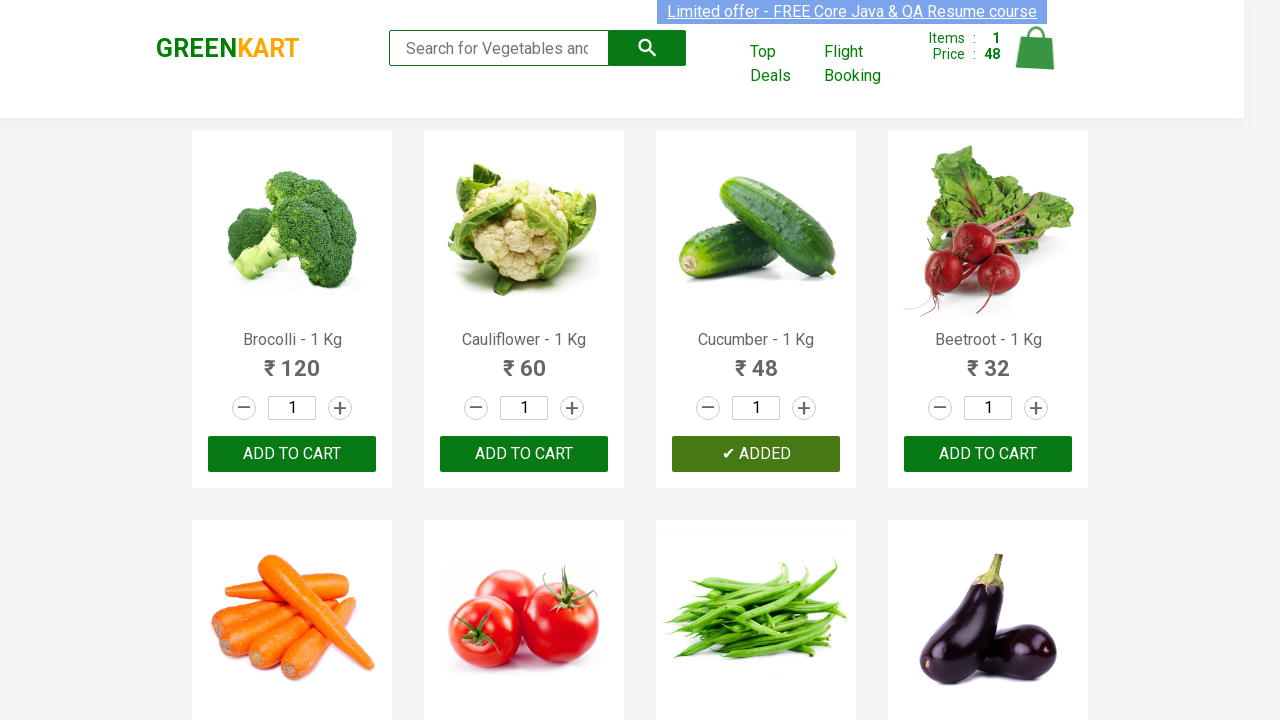

Added Carrot to cart
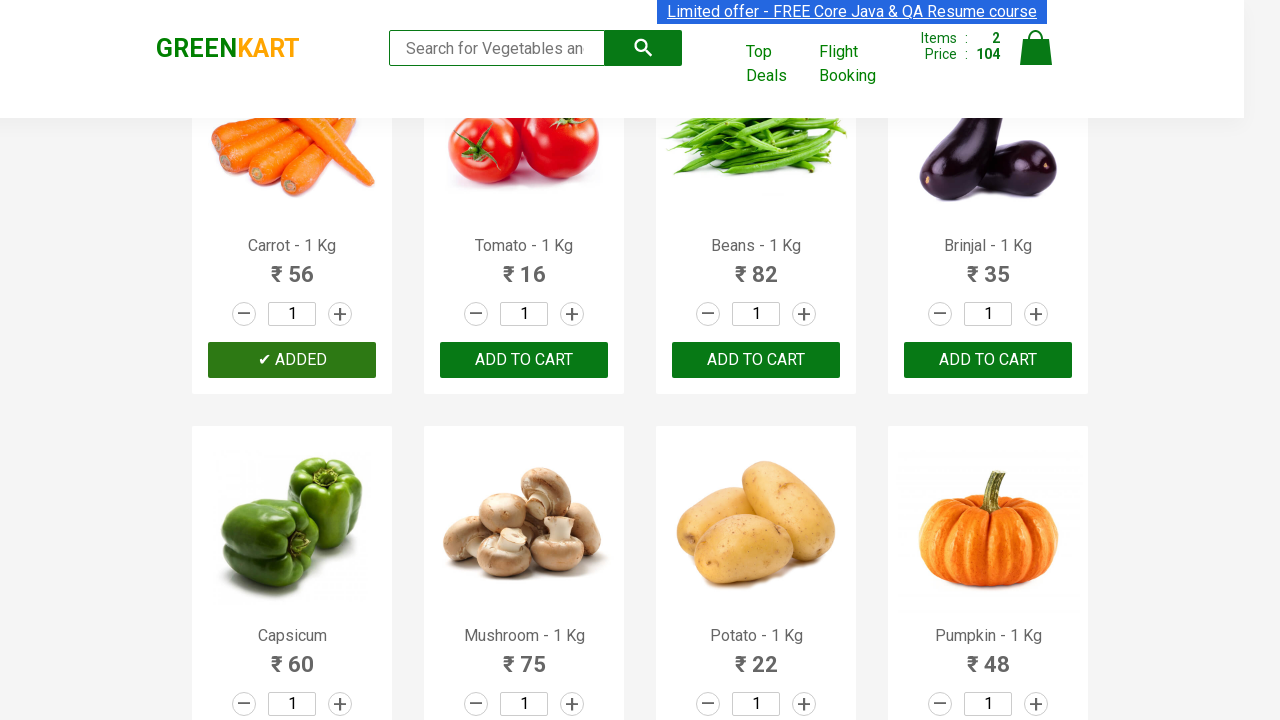

Added Pears to cart
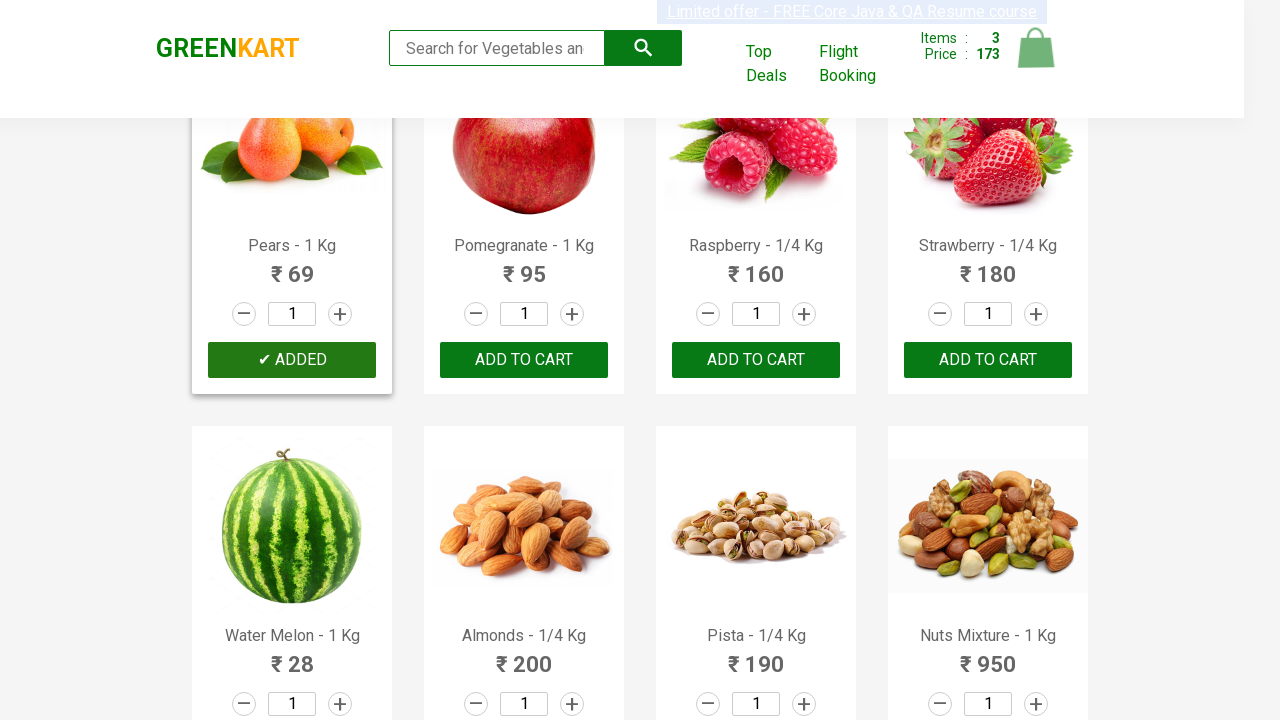

Added Cashews to cart
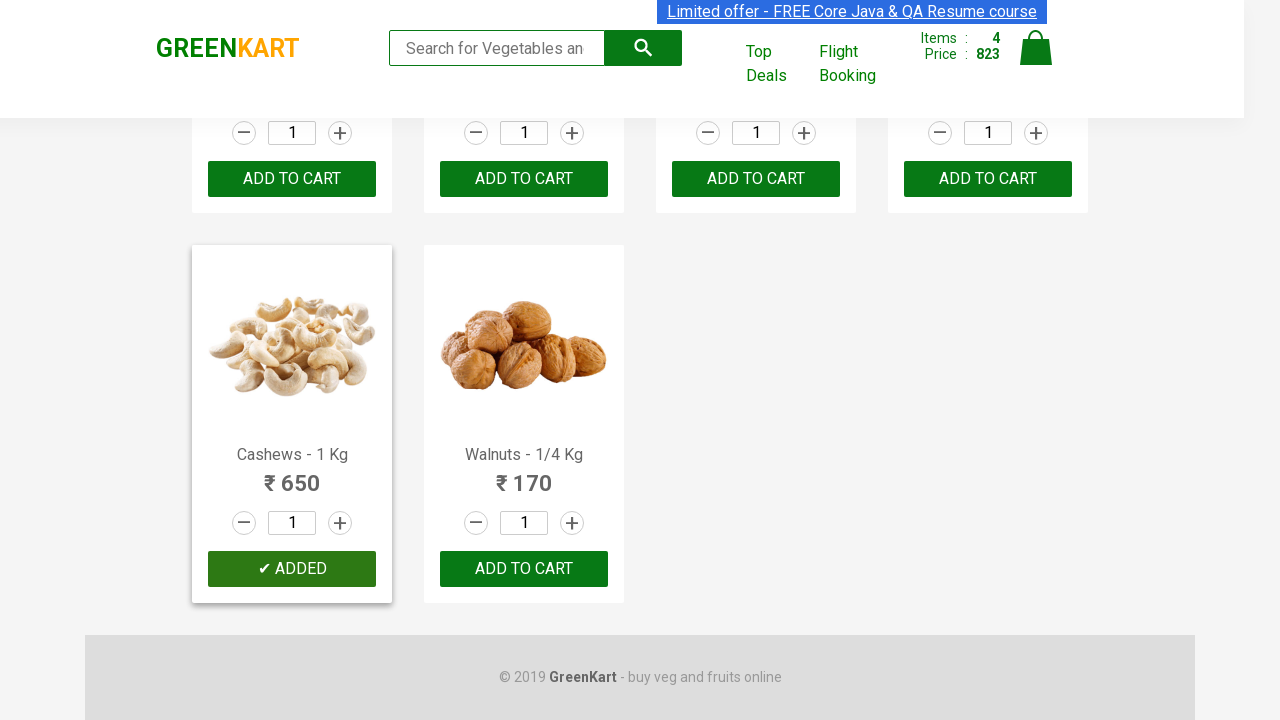

Clicked on cart icon to view cart at (1036, 48) on img[alt='Cart']
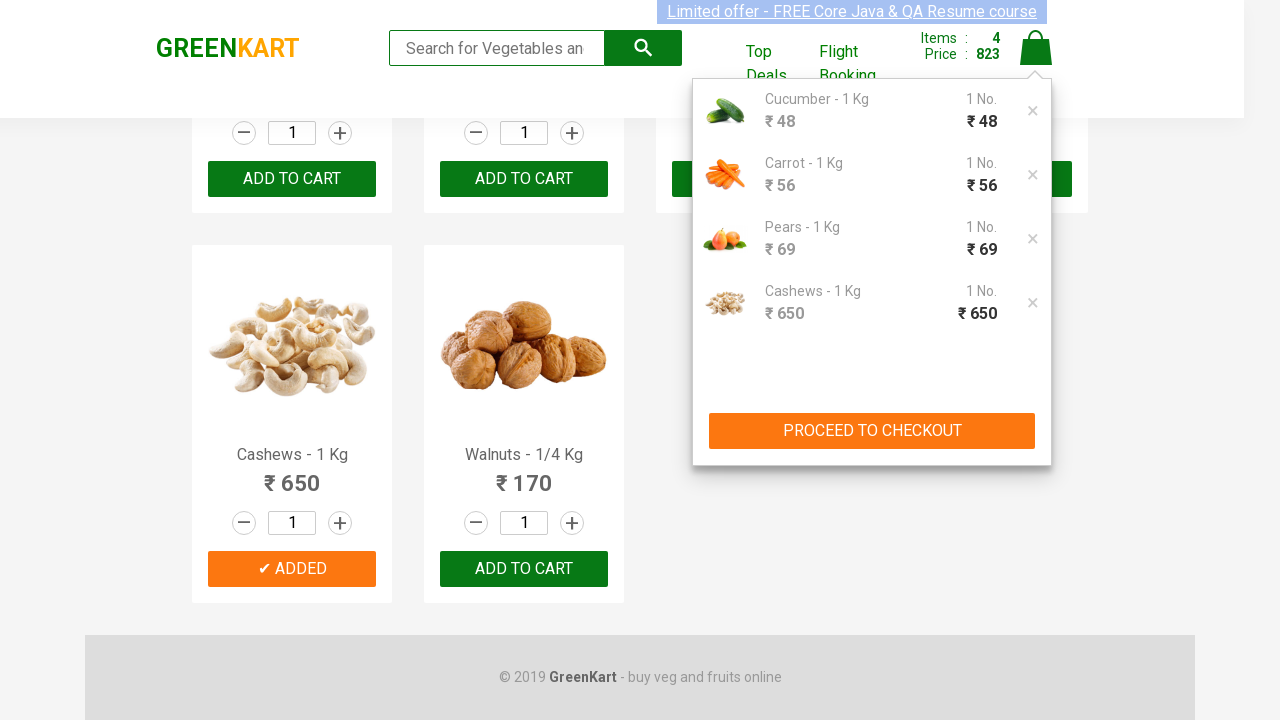

Clicked PROCEED TO CHECKOUT button at (872, 431) on xpath=//button[contains(text(),'PROCEED TO CHECKOUT')]
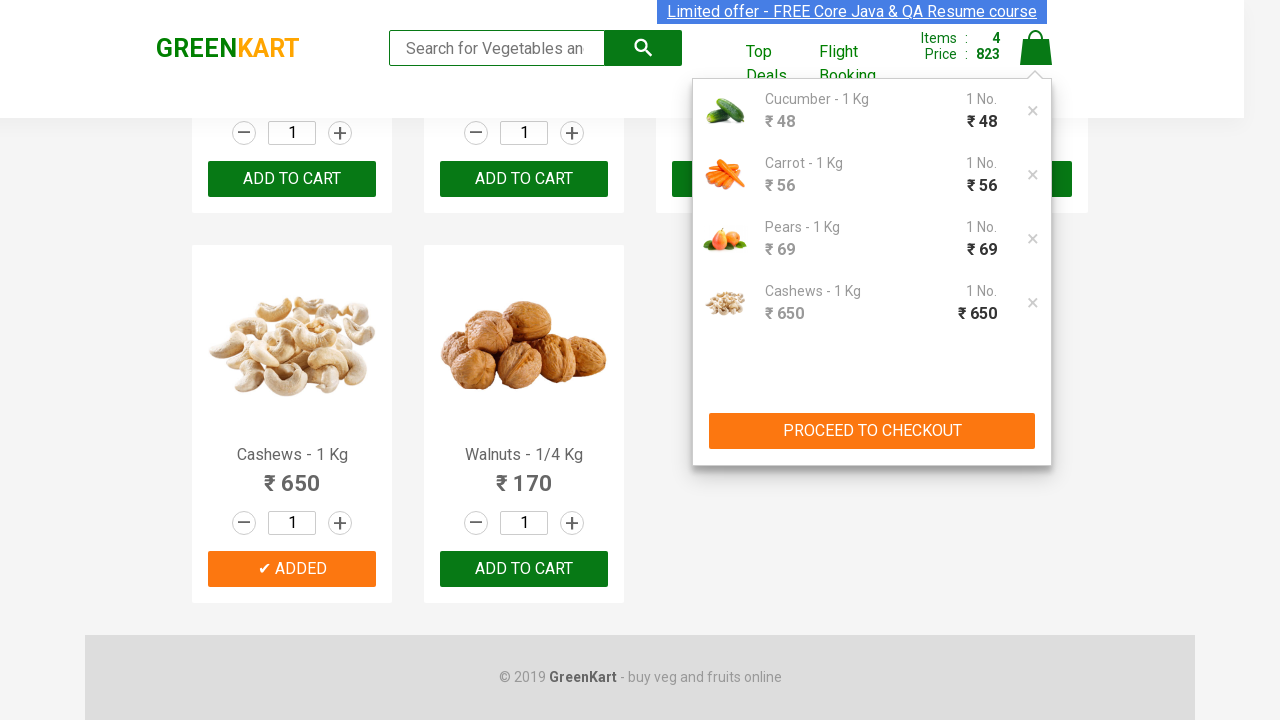

Entered promo code 'rahulshettyacademy' on input.promoCode
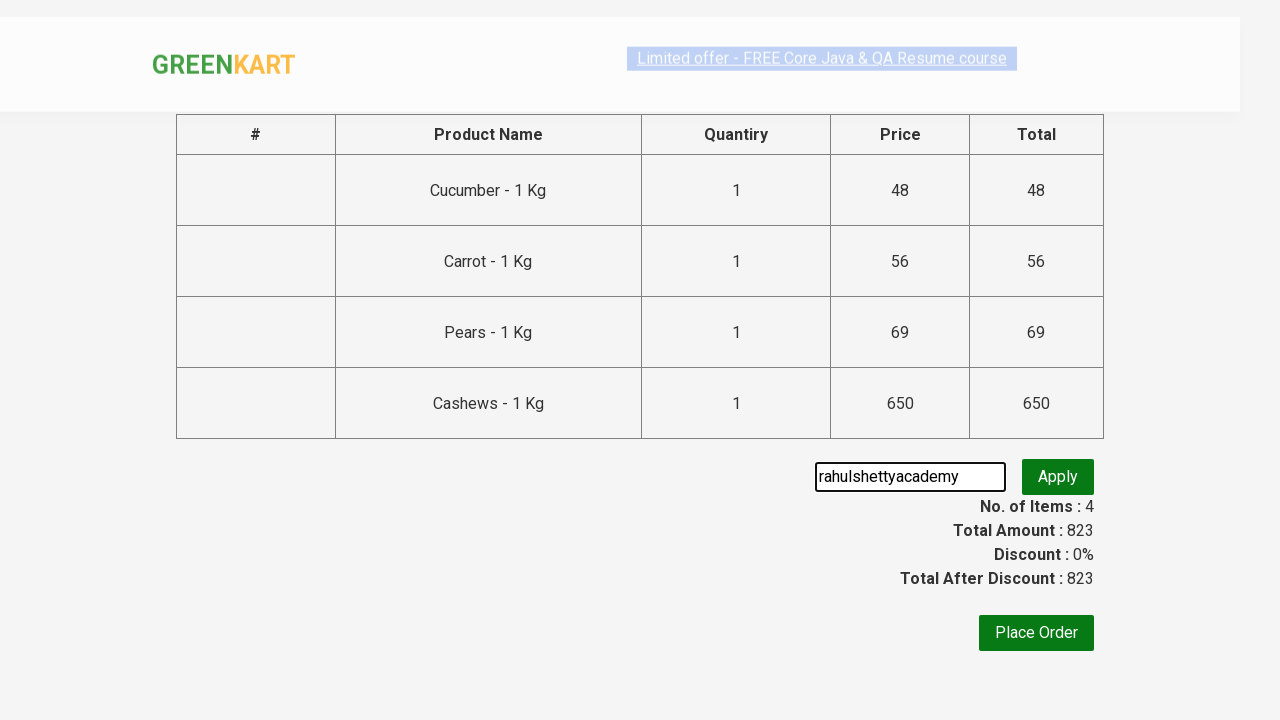

Clicked apply promo button to apply discount code at (1058, 477) on button.promoBtn
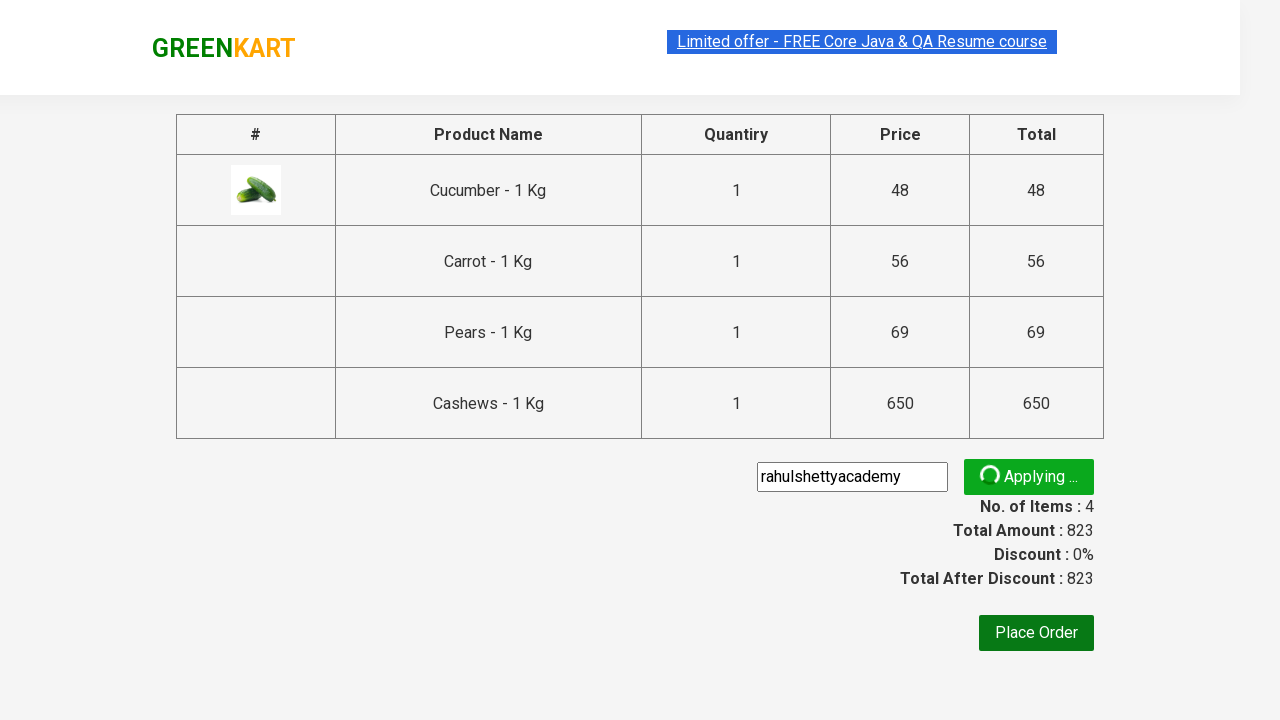

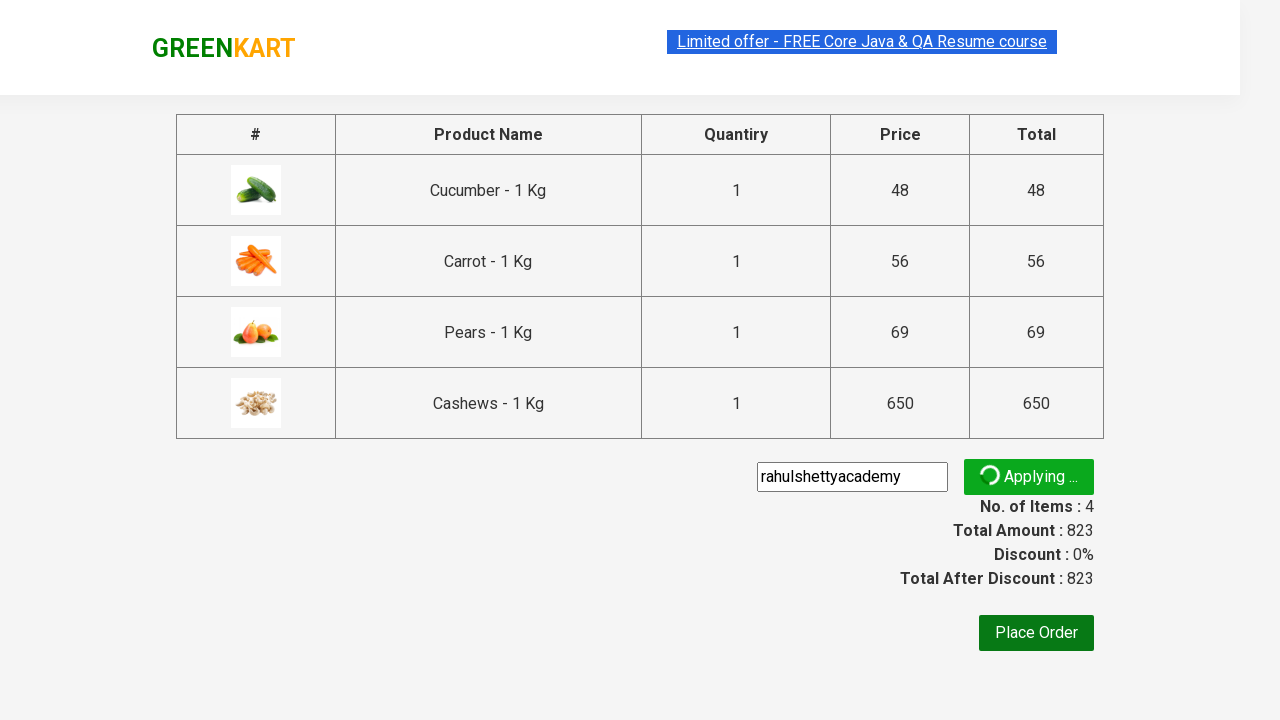